Tests dynamic controls page by clicking the Enable button to enable a text input field, waiting for it to become clickable, then filling it with text

Starting URL: https://the-internet.herokuapp.com/dynamic_controls

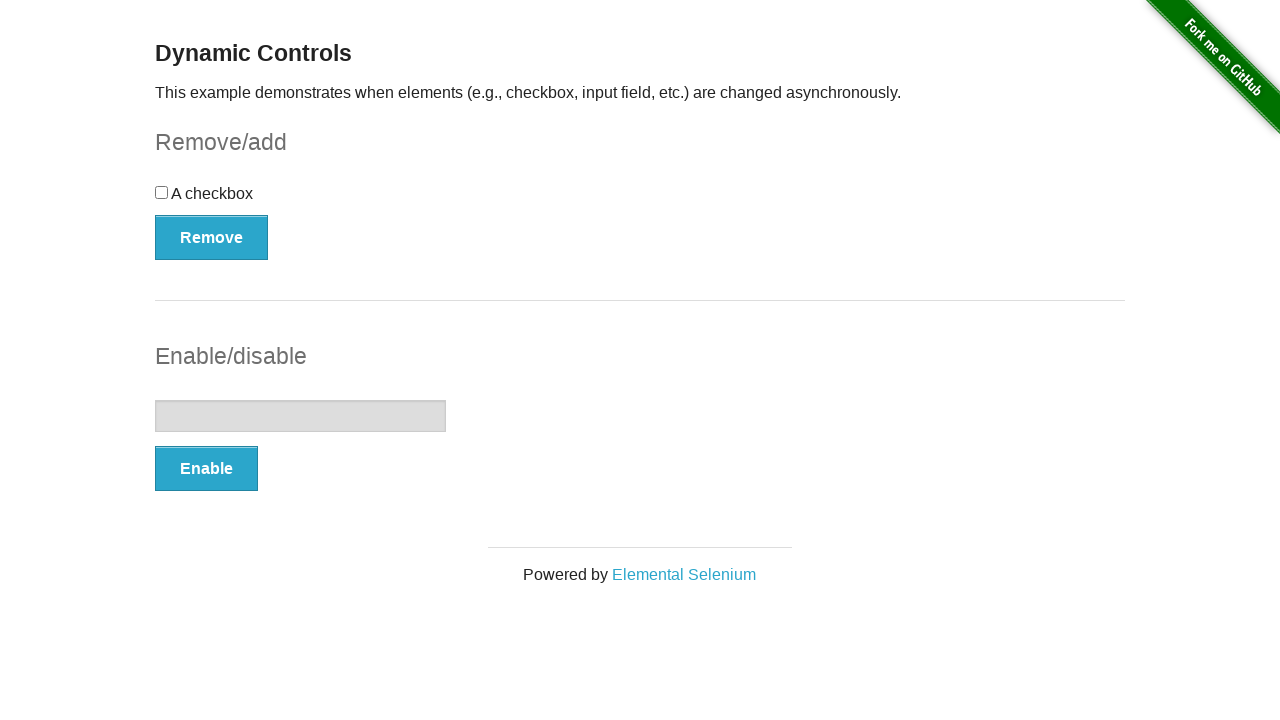

Clicked the Enable button to enable text input field at (206, 469) on (//button[@type='button'])[2]
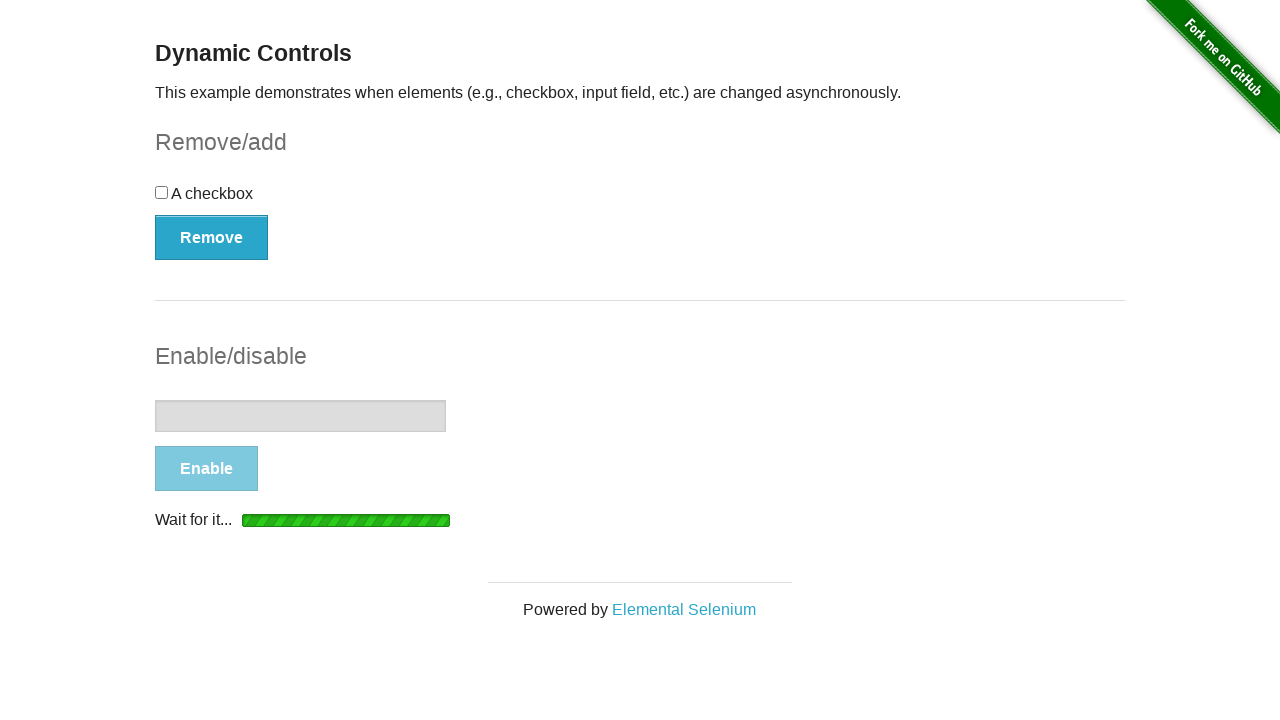

Waited for text input field to become enabled and clickable
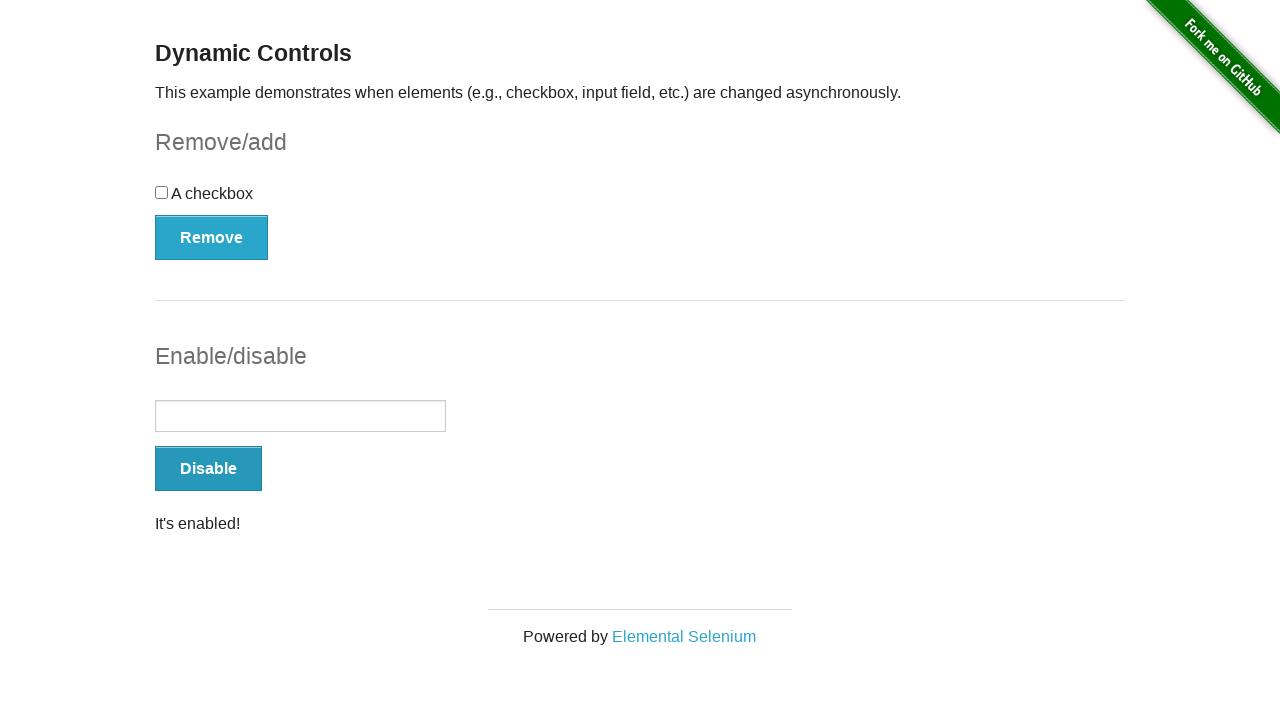

Filled text input field with 'I am so tired today for working hard' on input[type='text']
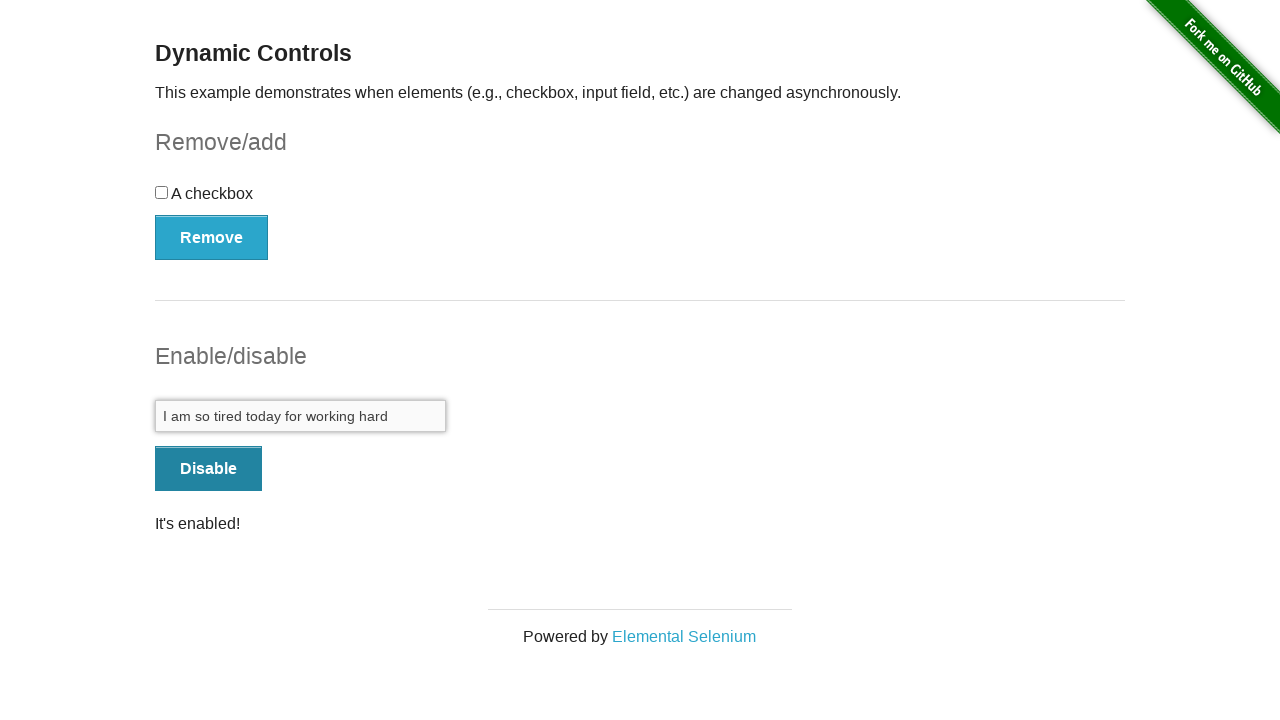

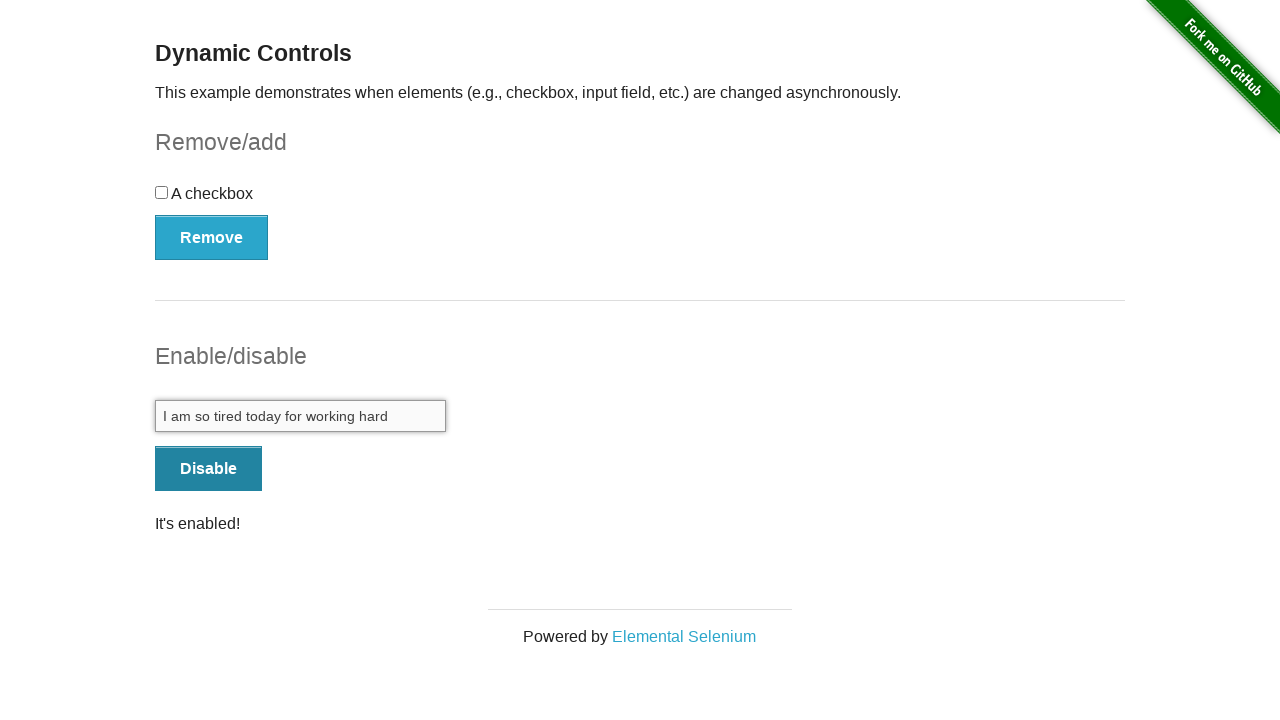